Tests multiple window handling by opening FAQ and Partners links in new windows, then closing them and returning to the main window

Starting URL: https://www.cowin.gov.in/

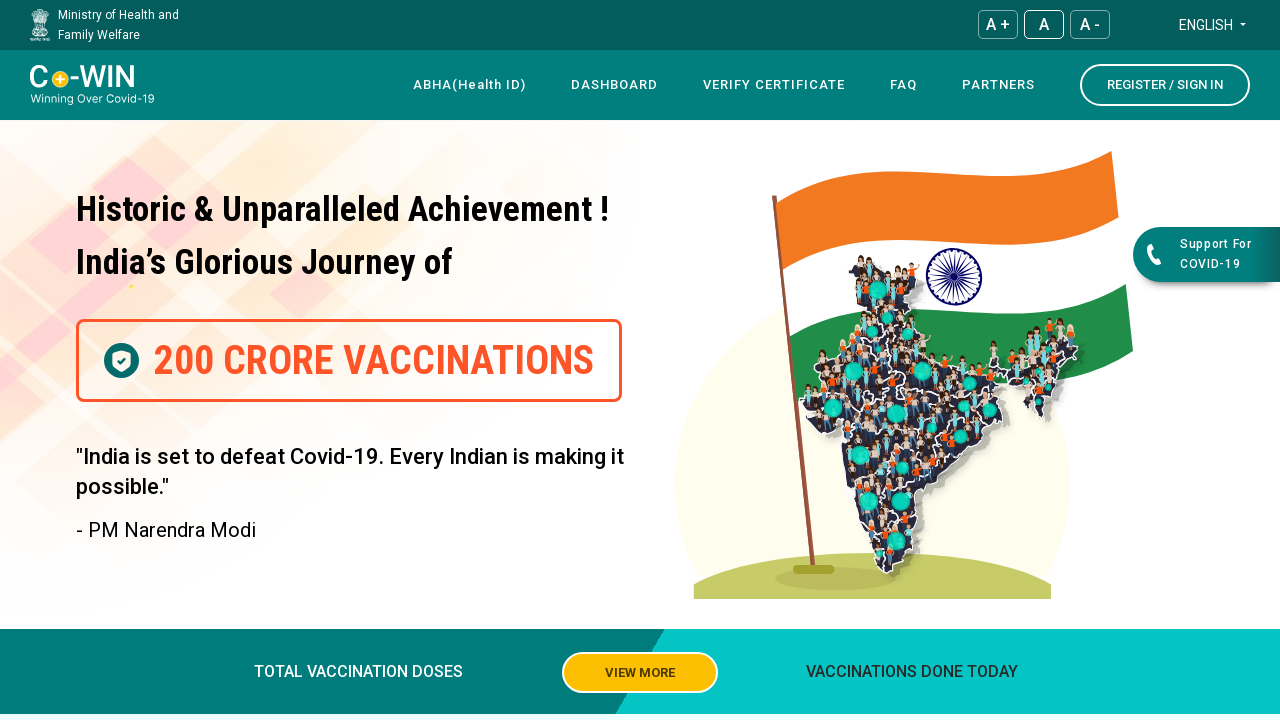

Stored reference to main page
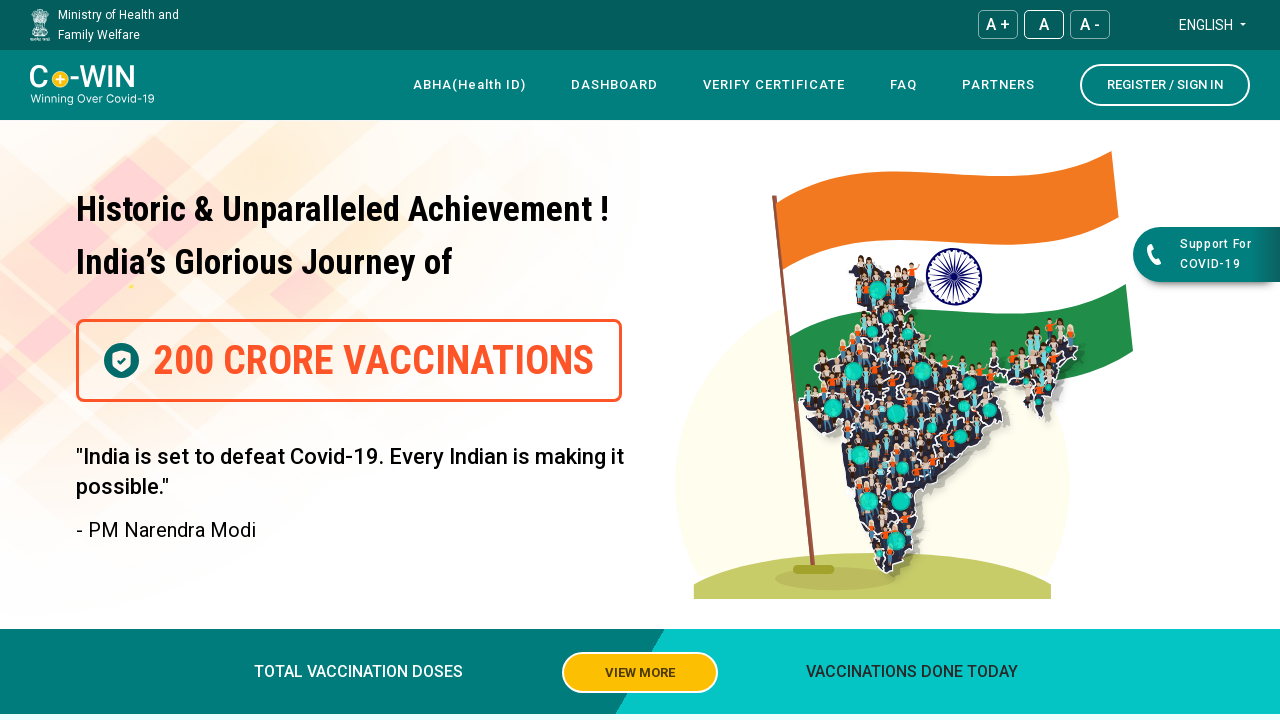

Clicked FAQ link to open new window at (904, 85) on xpath=//a[contains(text(),'FAQ')]
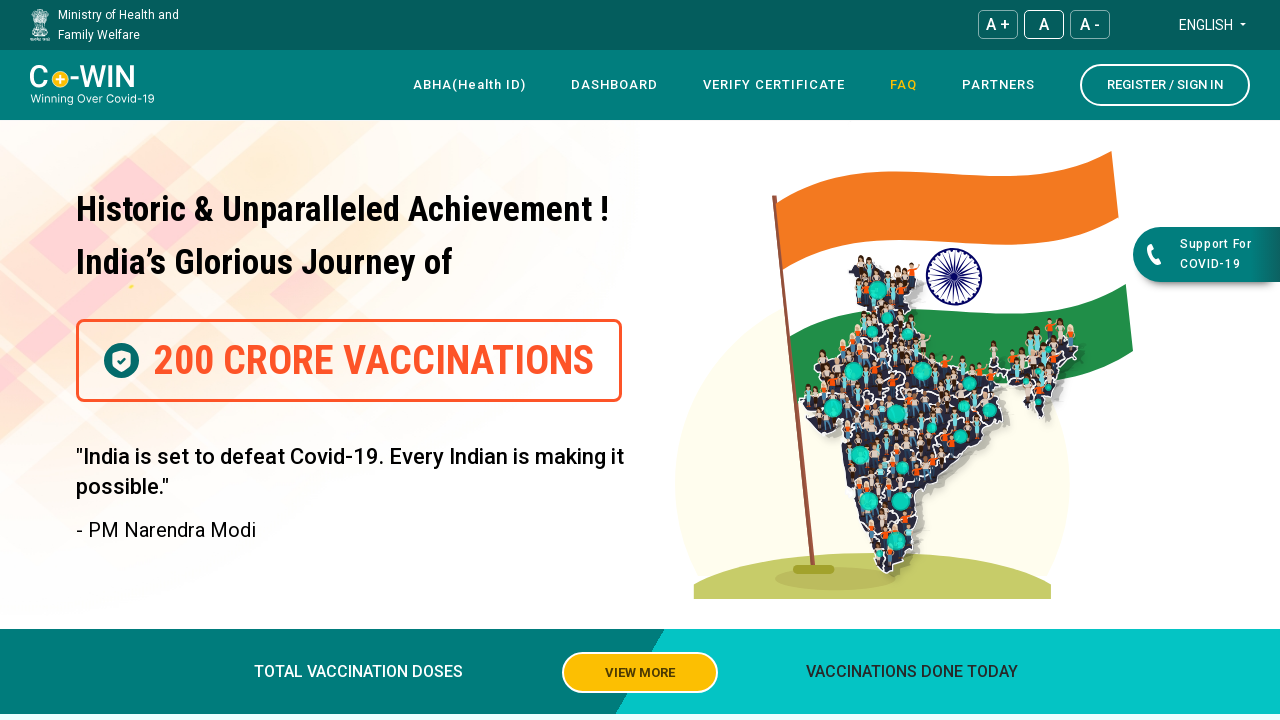

FAQ popup window opened and captured
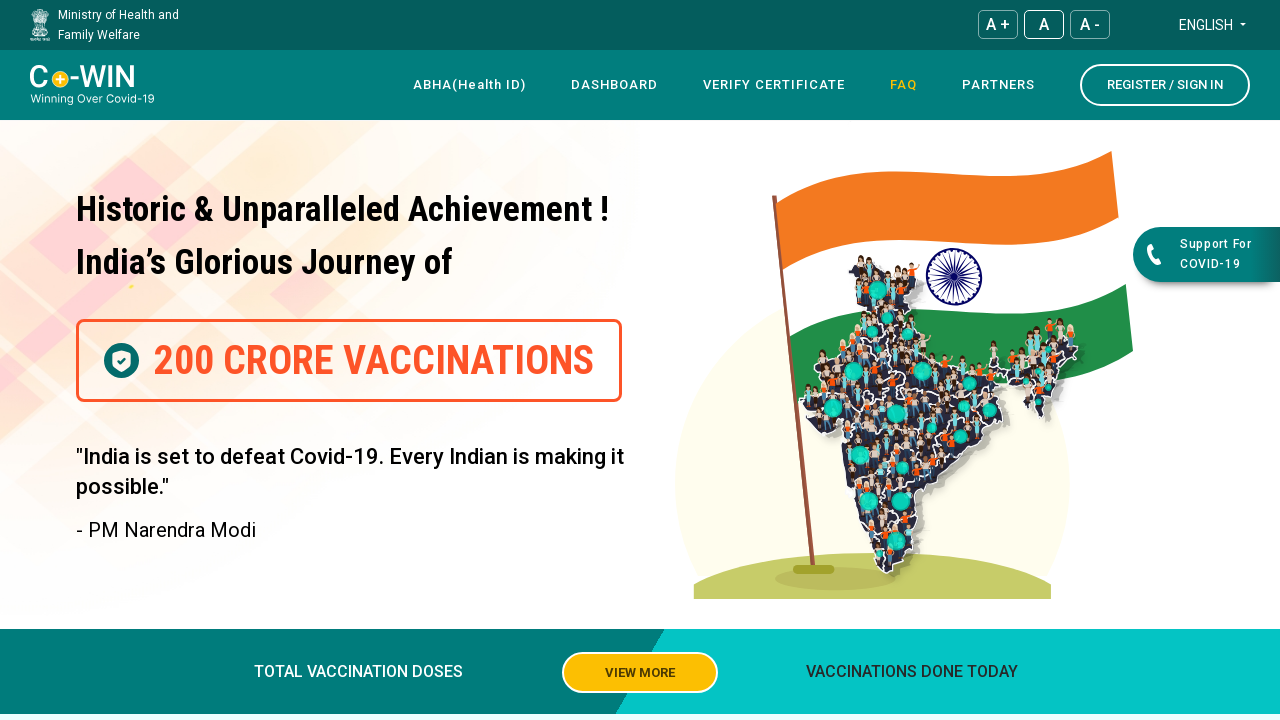

Clicked Partners link to open new window at (998, 85) on xpath=//a[contains(text(),'Partners')]
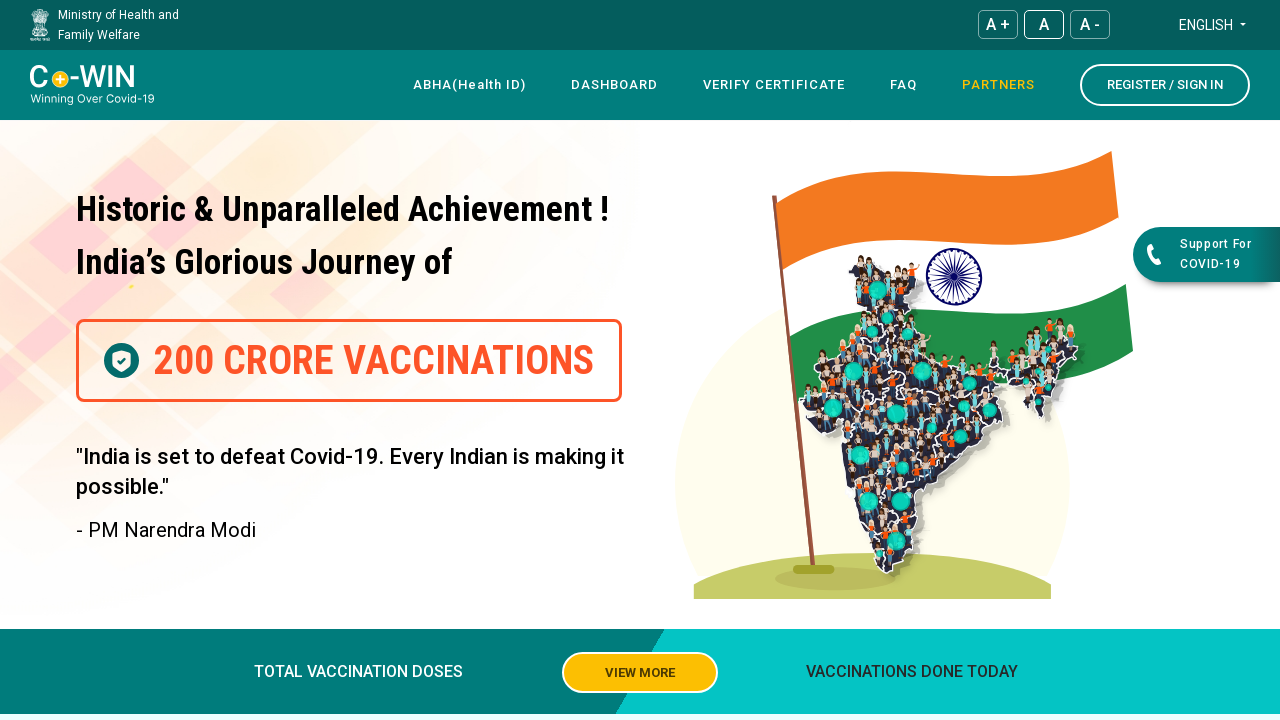

Partners popup window opened and captured
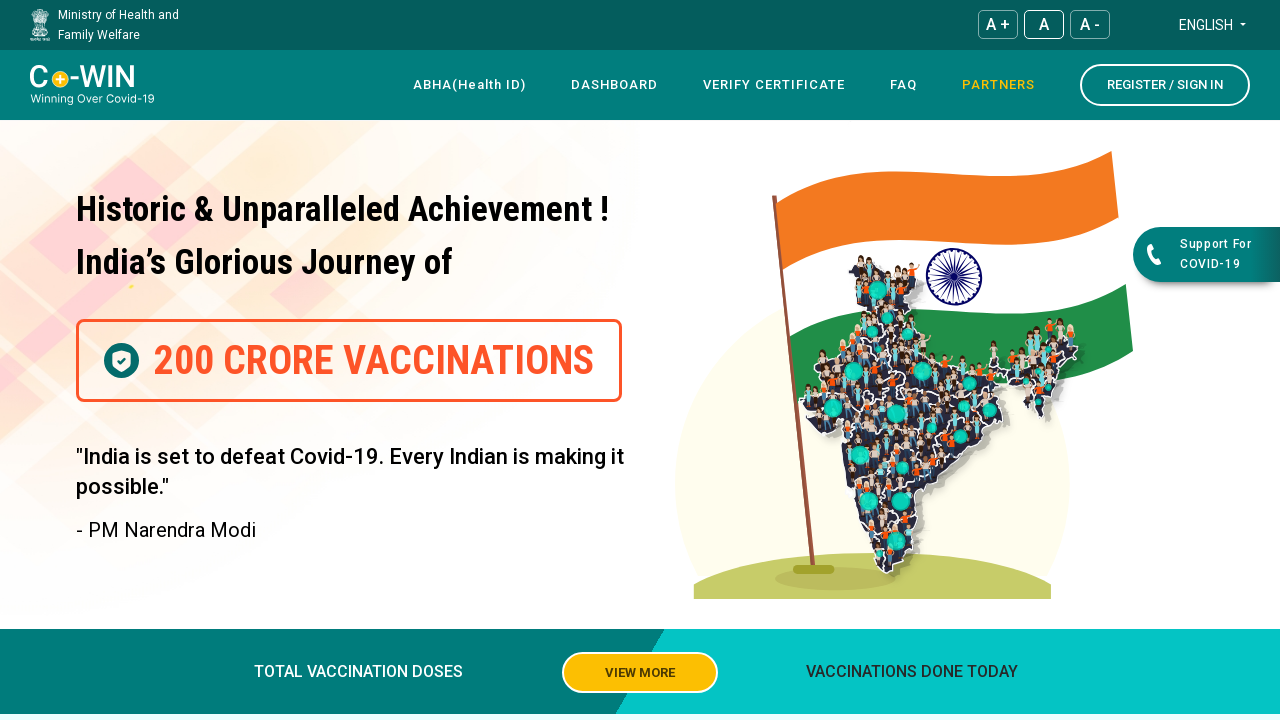

Closed FAQ popup window
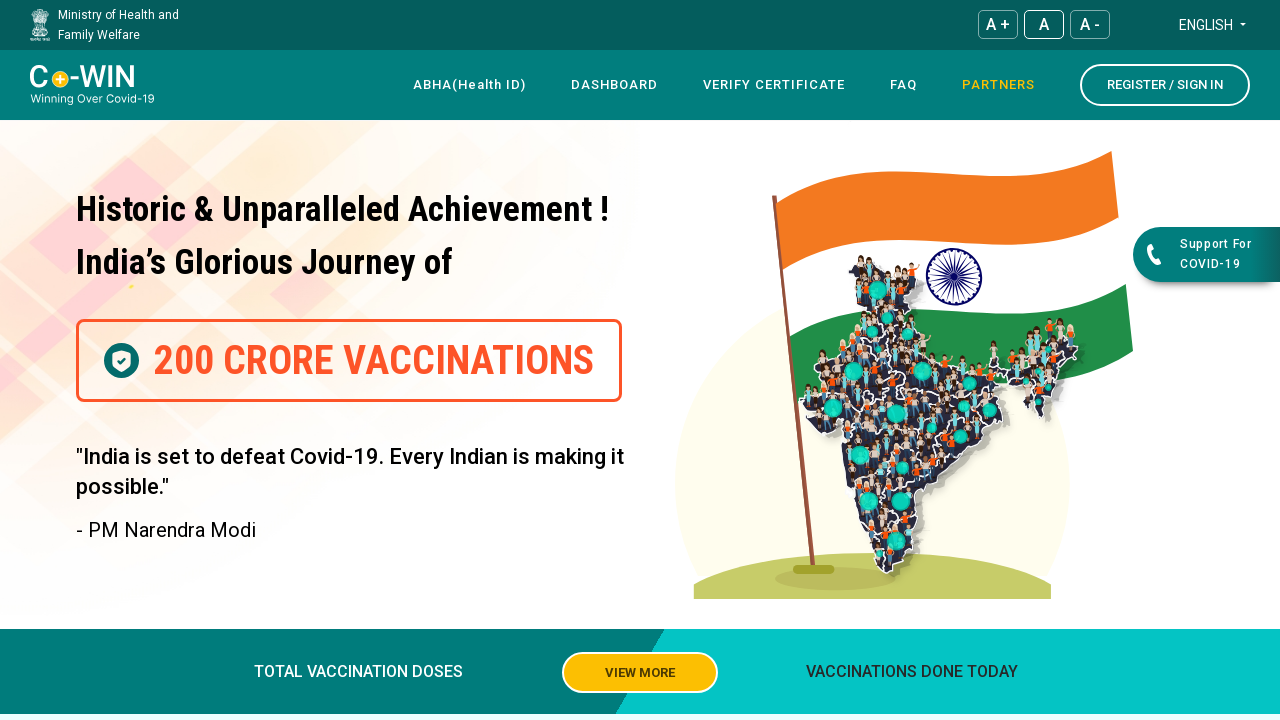

Closed Partners popup window
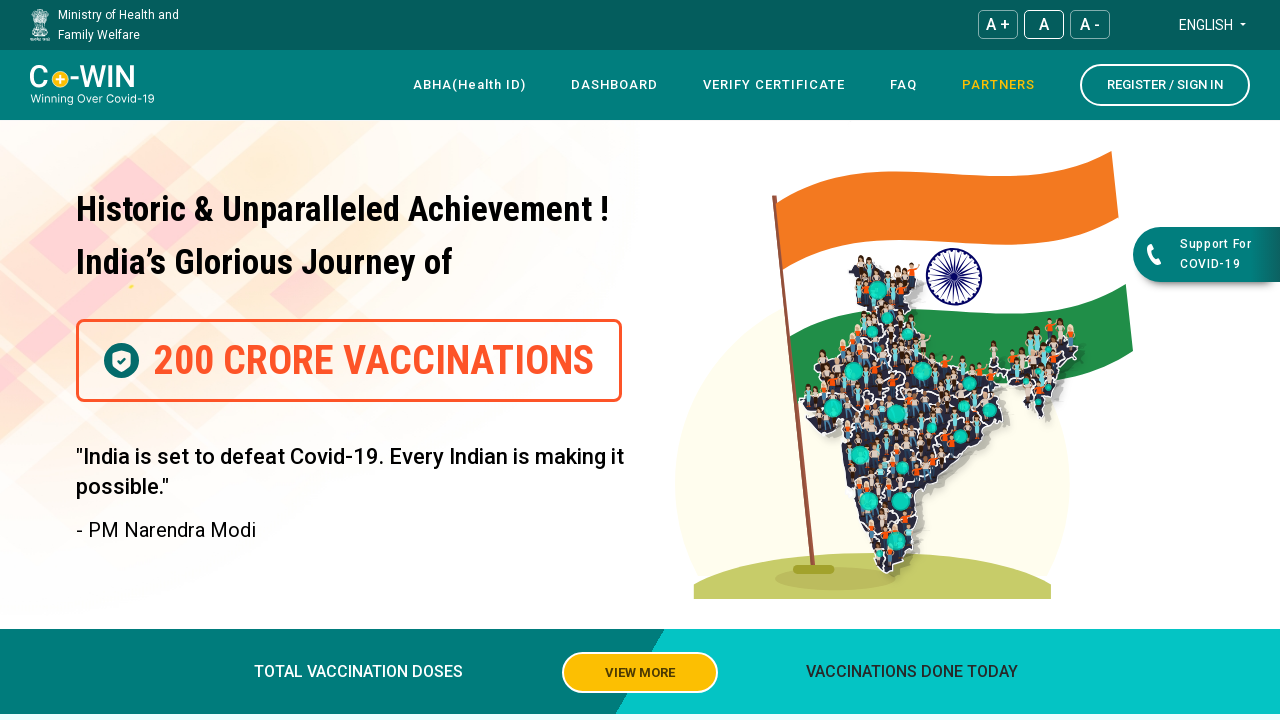

Main window remains open and active
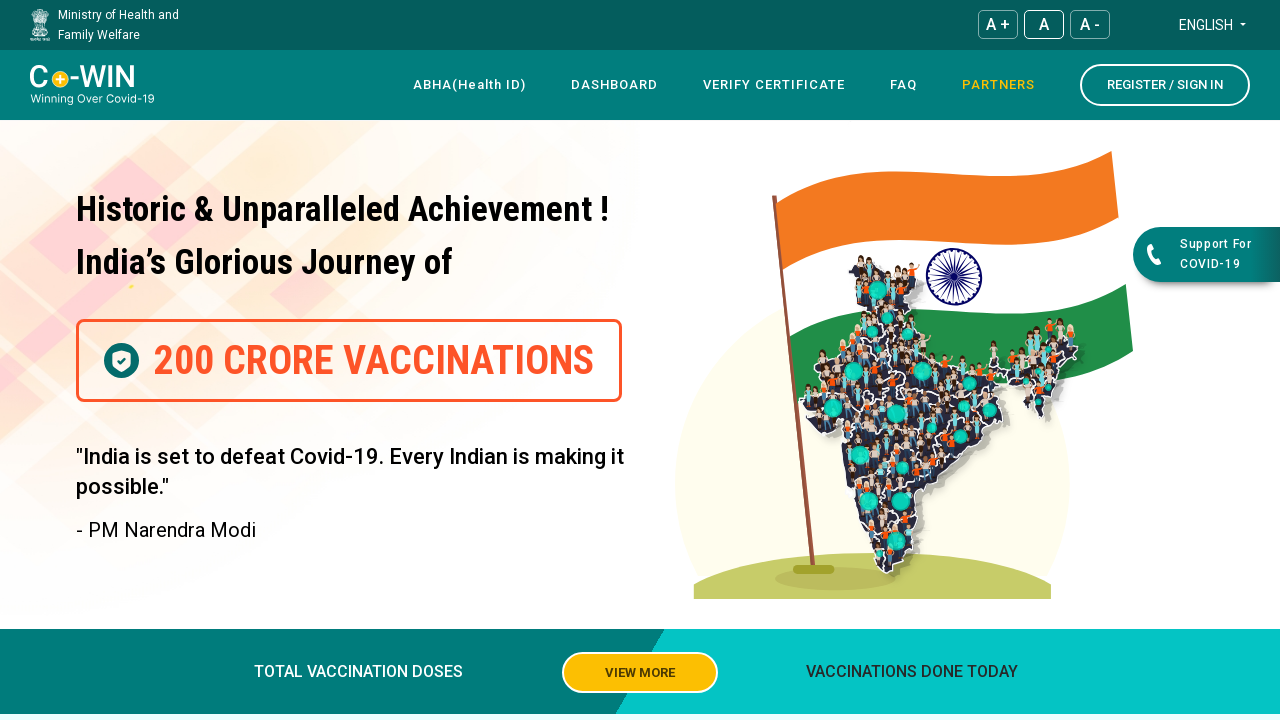

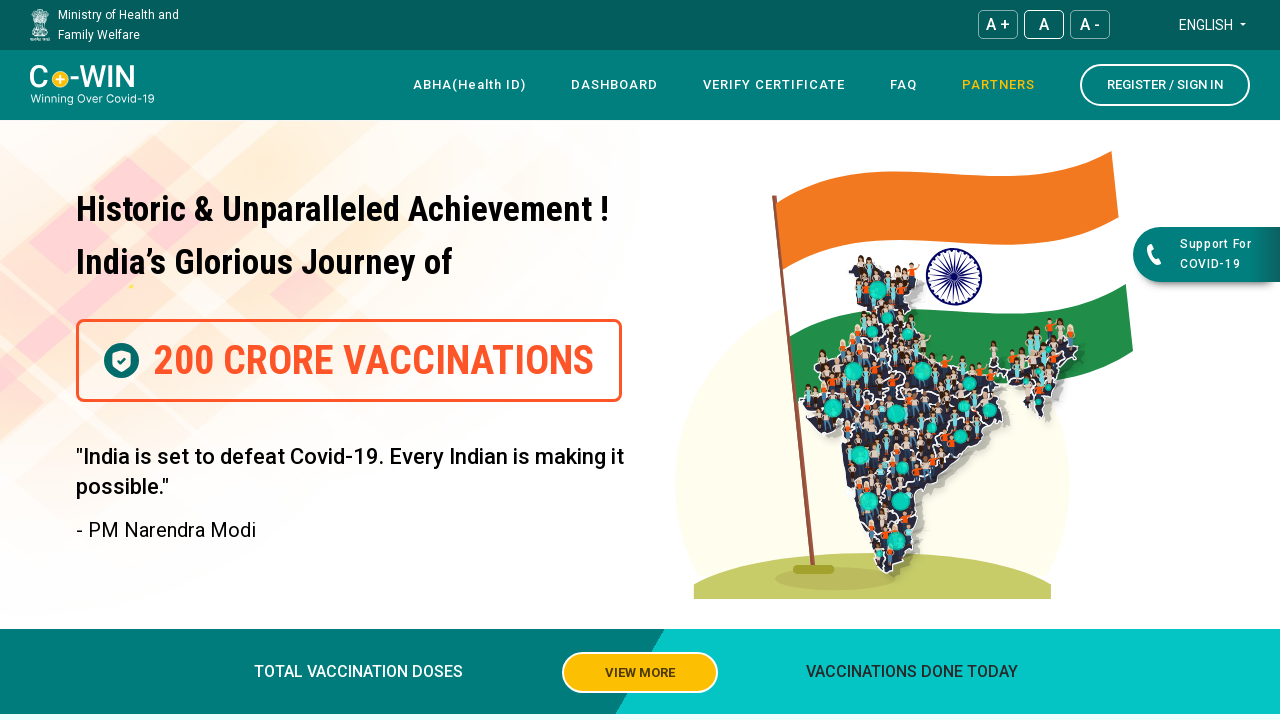